Tests registration form validation when password is less than 6 characters

Starting URL: https://alada.vn/tai-khoan/dang-ky.html

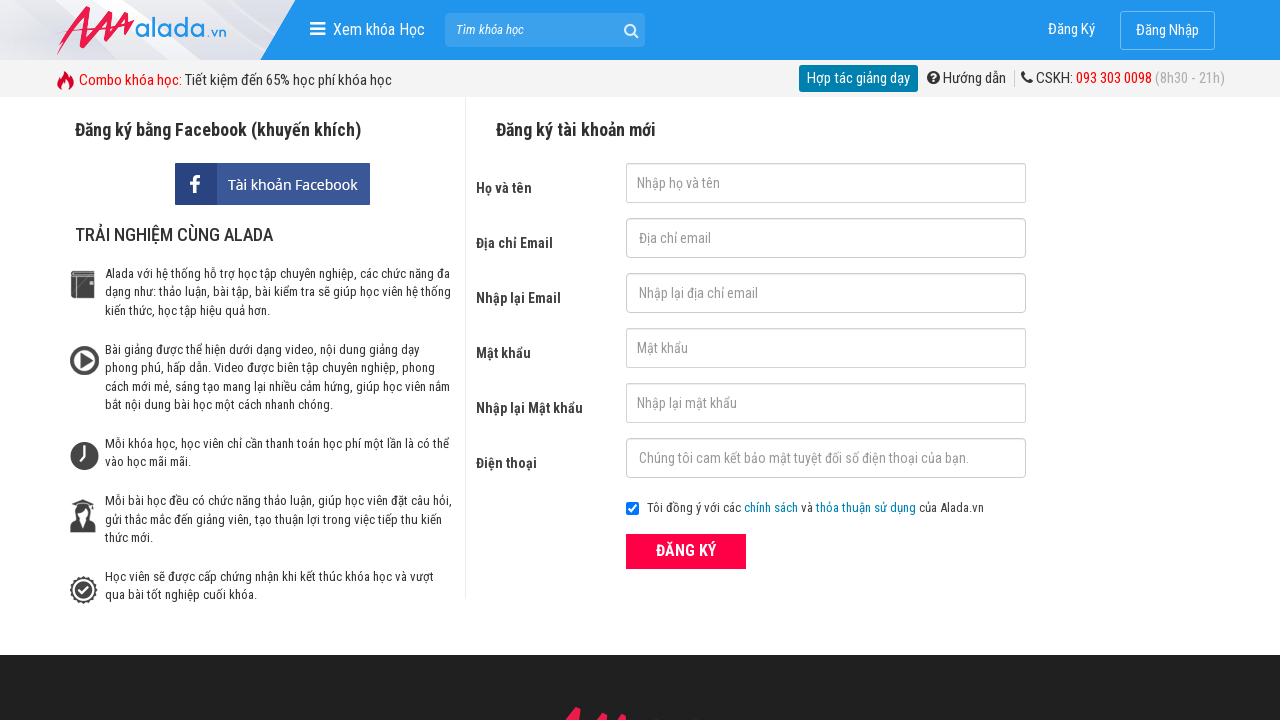

Filled first name field with 'Automation' on #txtFirstname
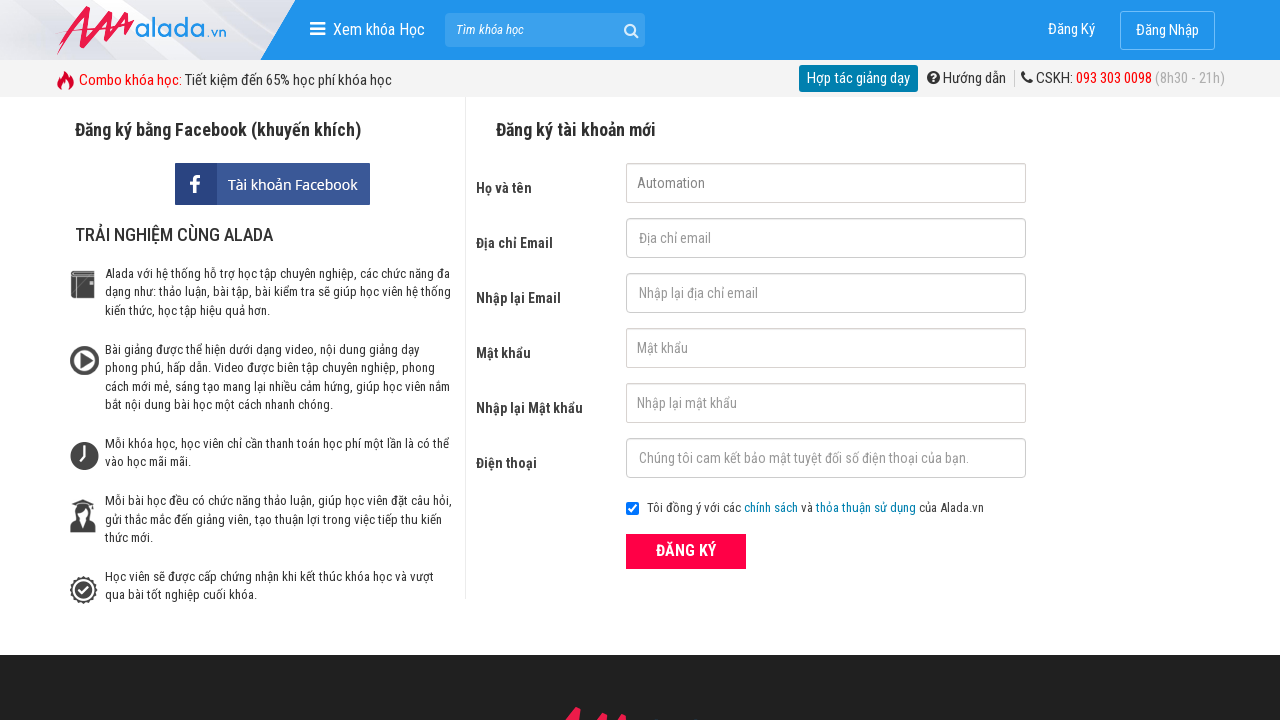

Filled email field with 'automation@gmail.net' on #txtEmail
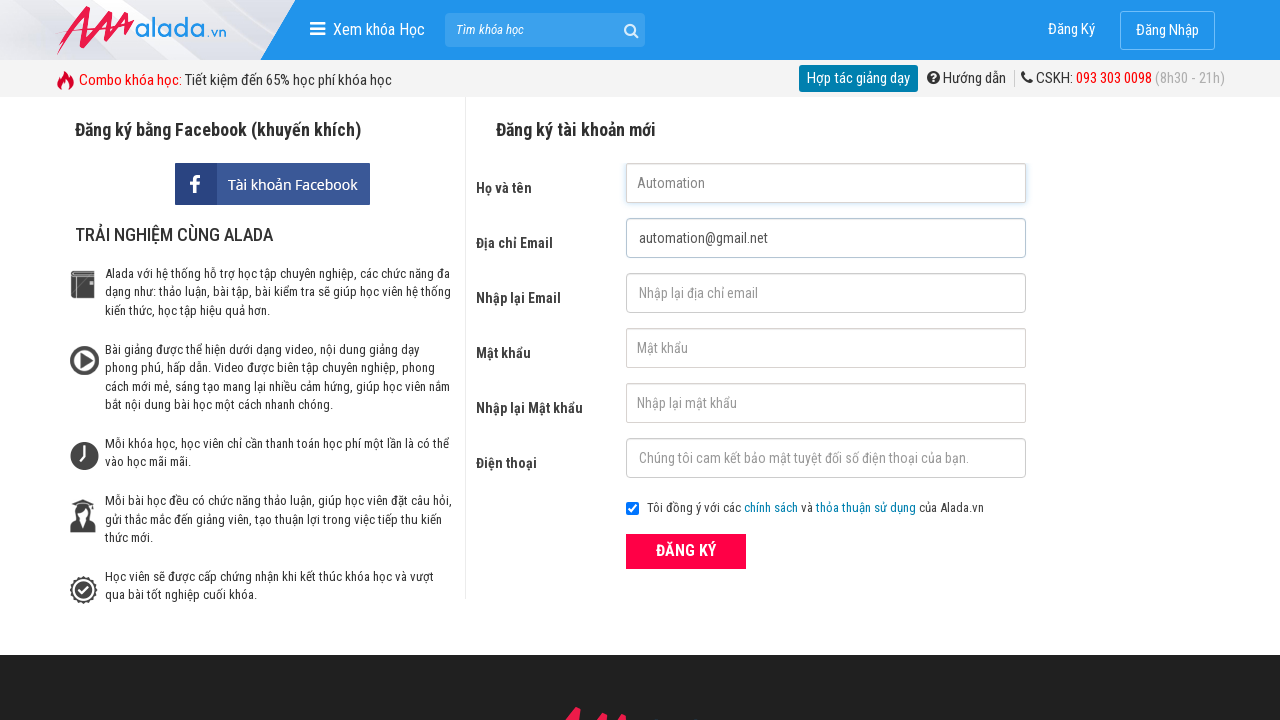

Filled confirm email field with 'automation@gmail.net' on #txtCEmail
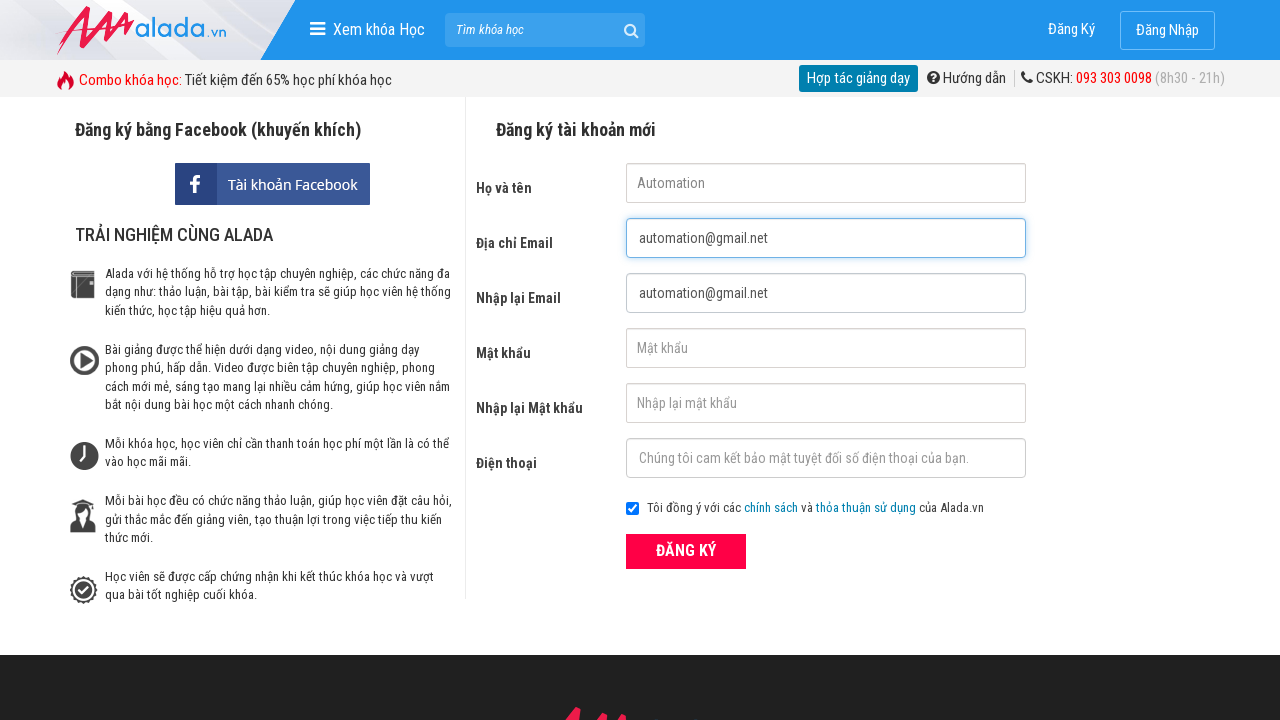

Filled password field with '12345' (less than 6 characters) on #txtPassword
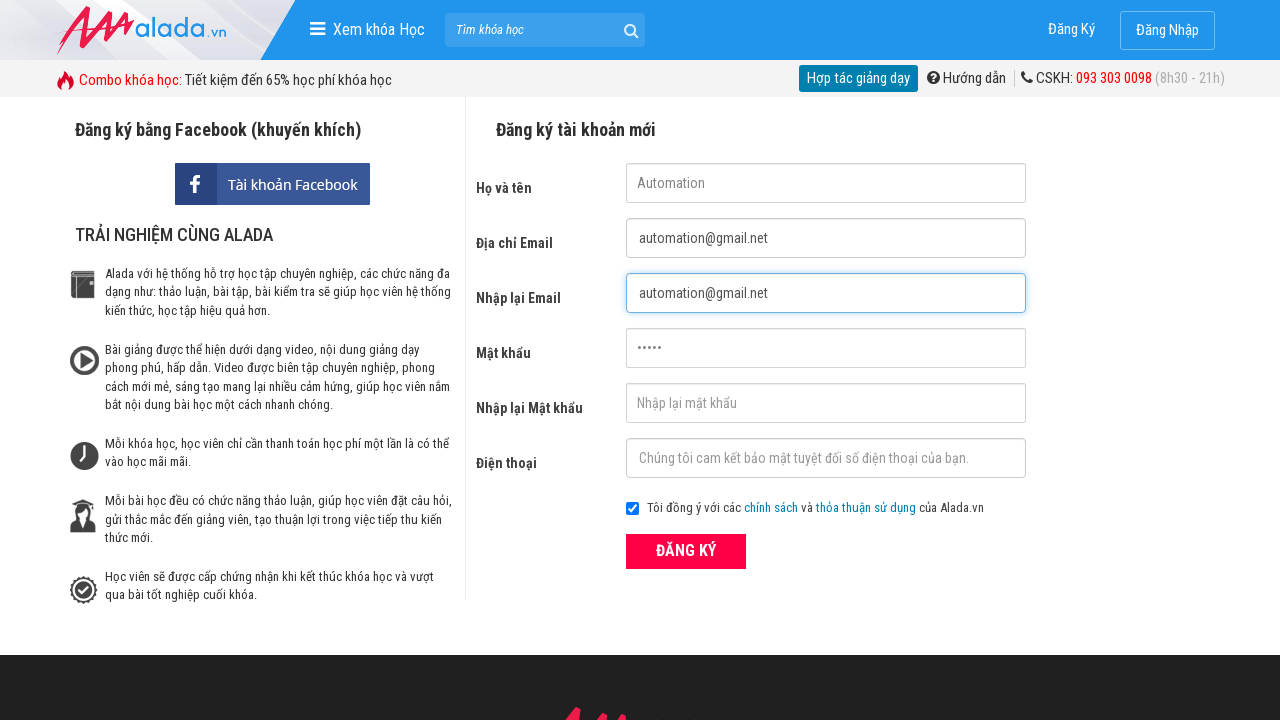

Filled confirm password field with '12345' on #txtCPassword
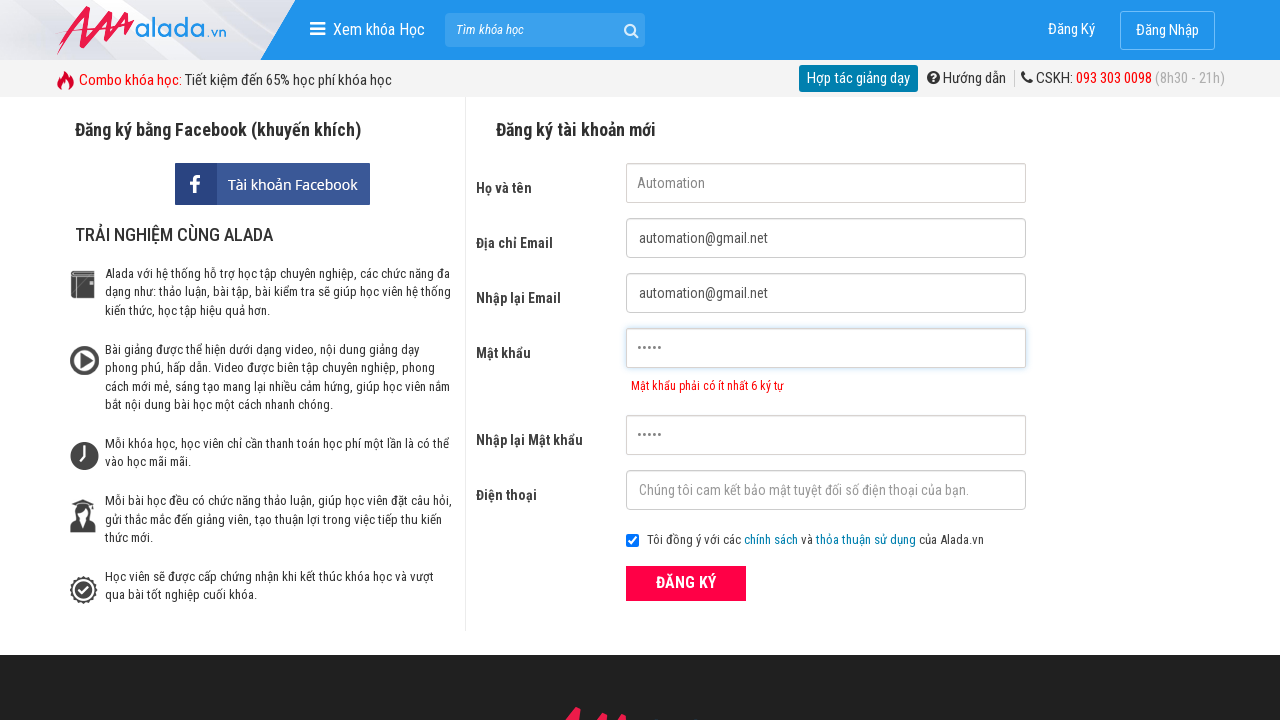

Filled phone field with '0987654321' on #txtPhone
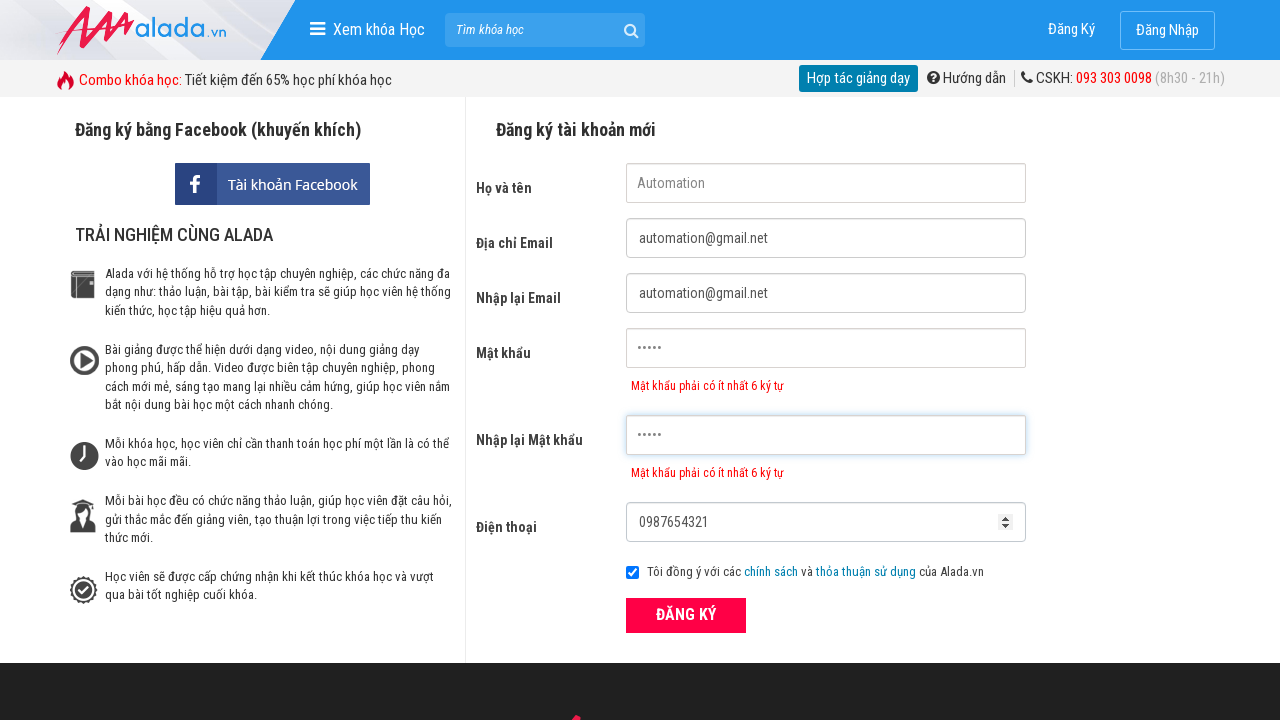

Clicked ĐĂNG KÝ (register) button at (686, 615) on xpath=//div[@class='form frmRegister']//button[text()='ĐĂNG KÝ']
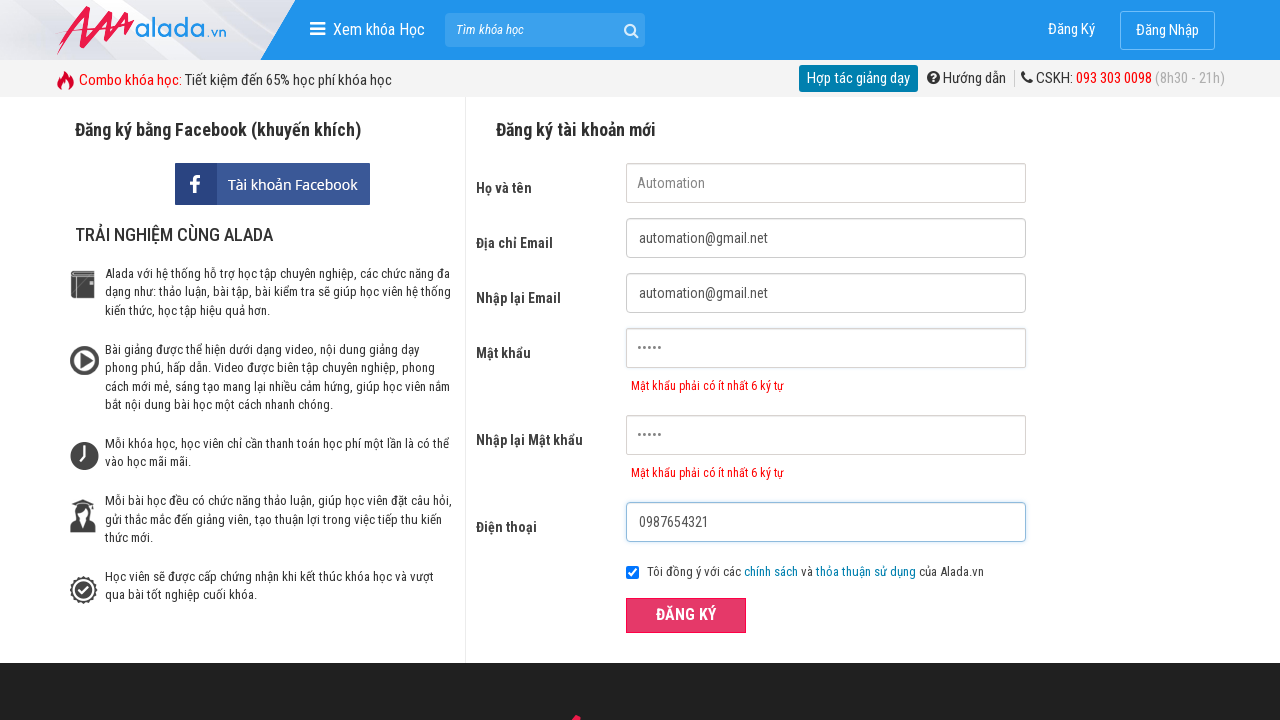

Password validation error message appeared
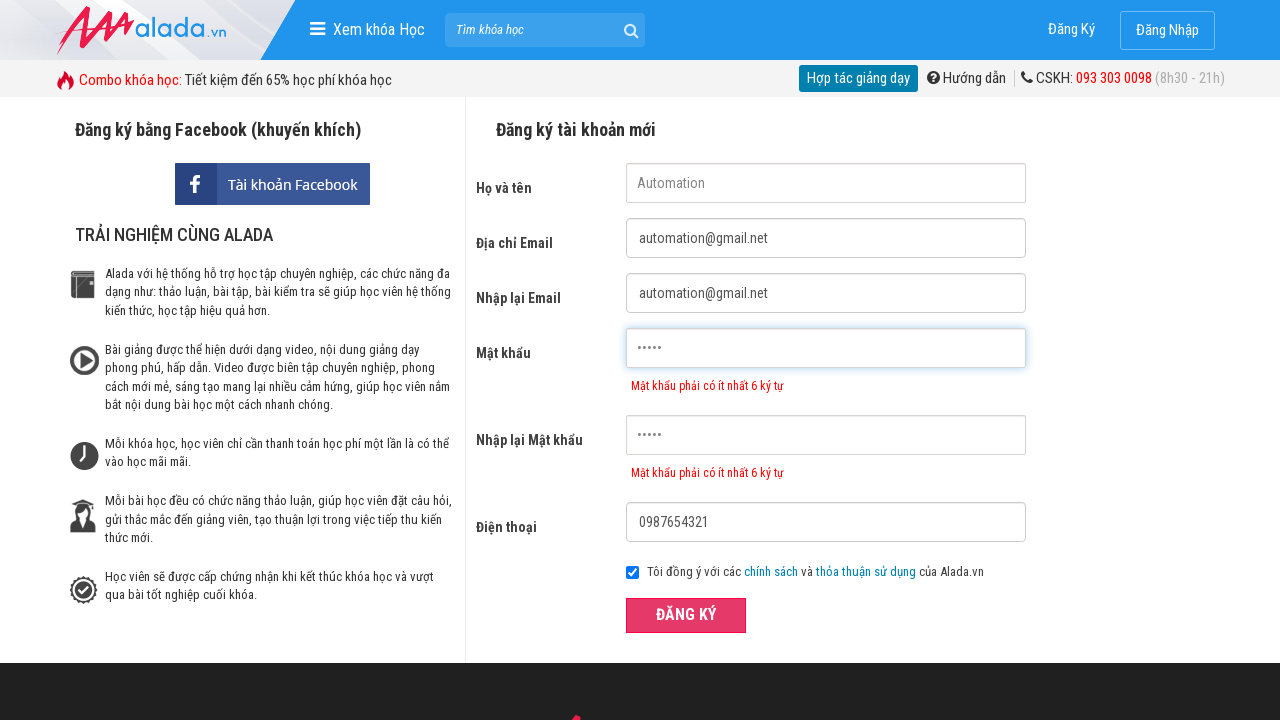

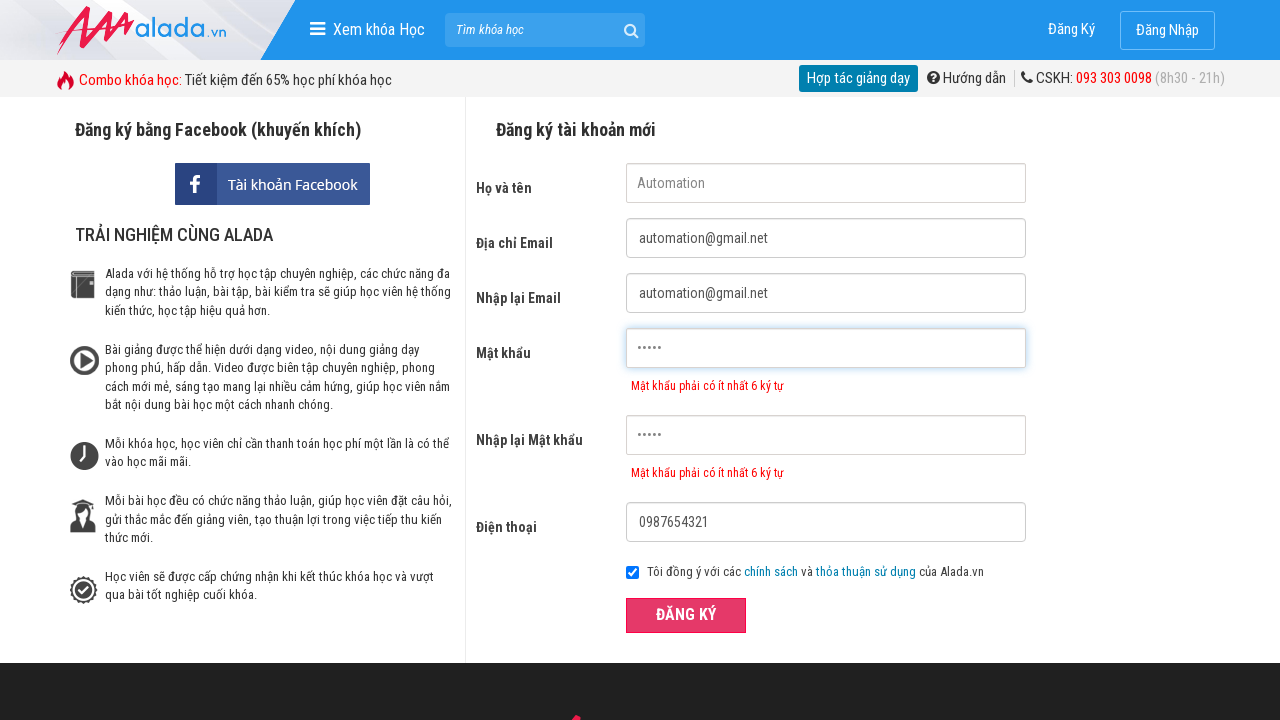